Tests interaction with a dropdown element on the jQuery Script demo page by attempting to select an option

Starting URL: https://www.jqueryscript.net/demo/Drop-Down-Combo-Tree/

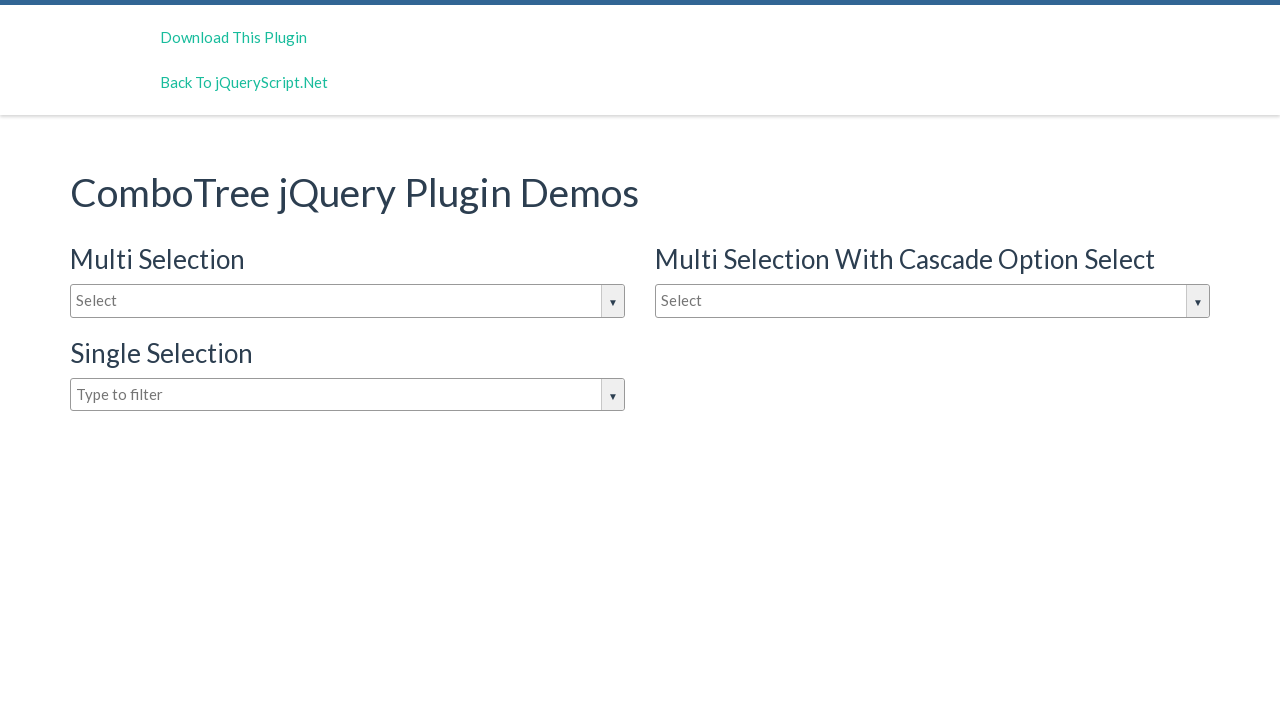

Clicked on the dropdown input box to open the dropdown menu at (348, 301) on #justAnInputBox
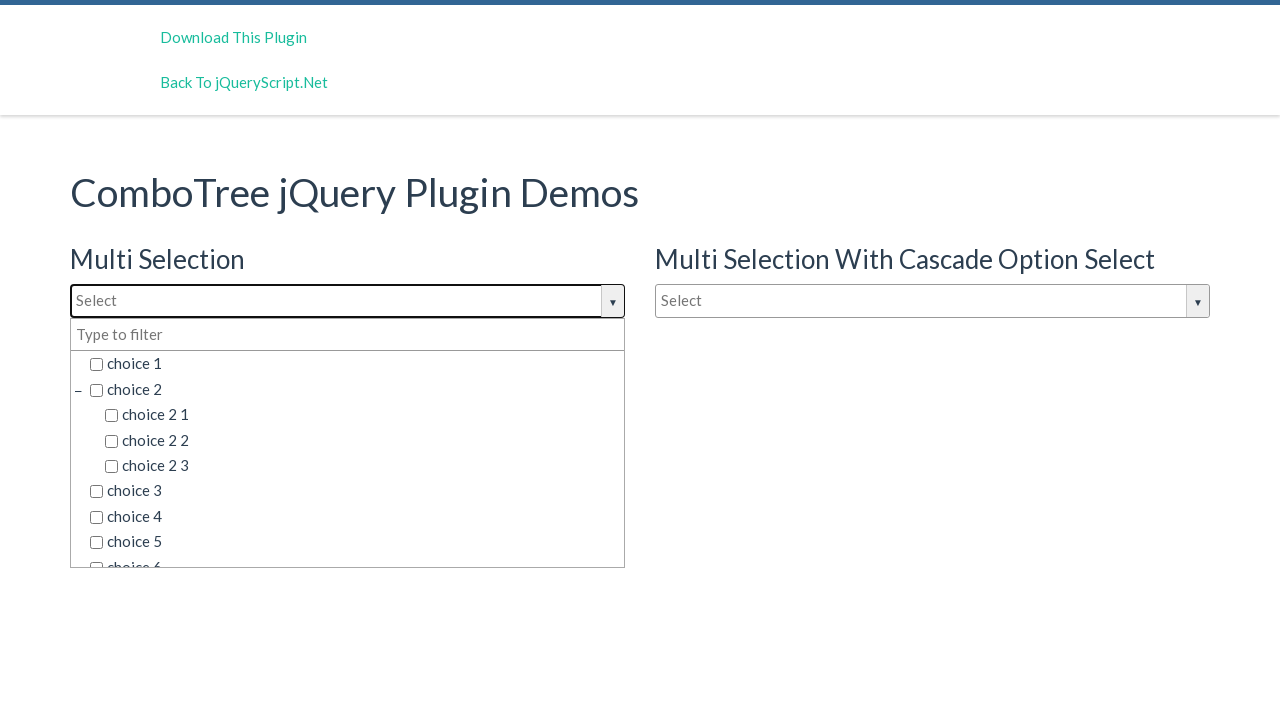

Waited for dropdown options to become visible
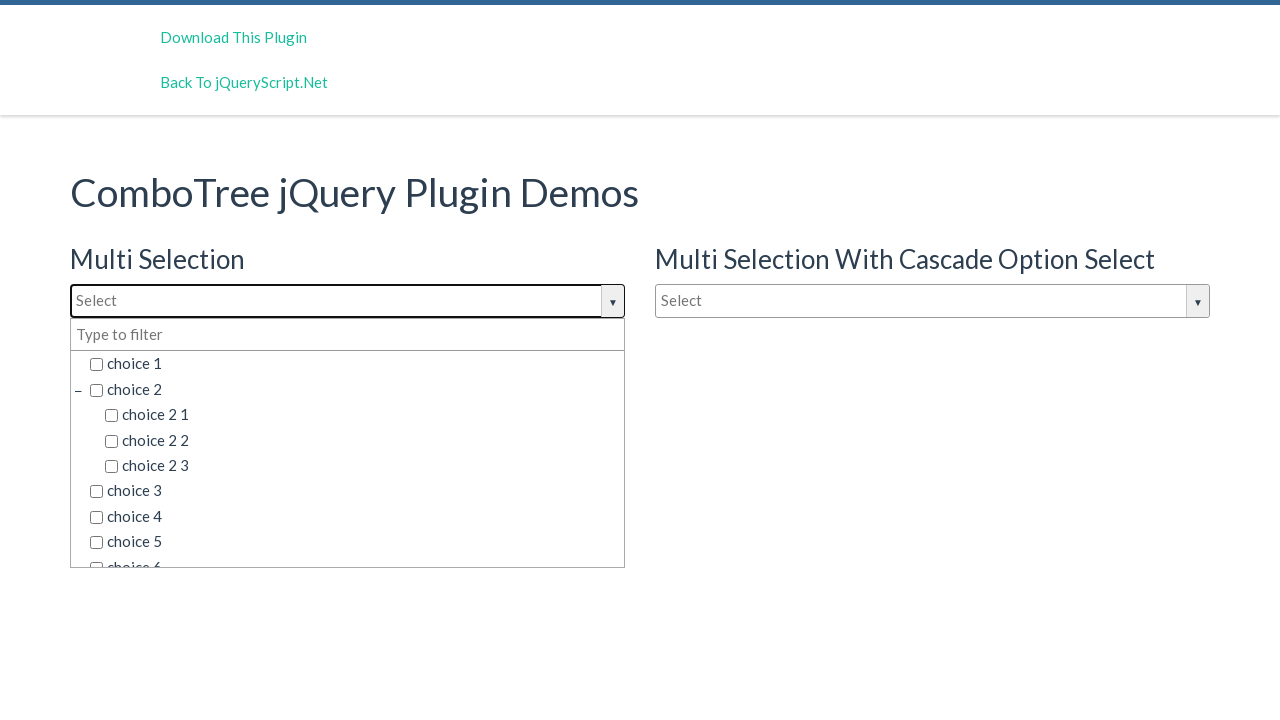

Located all dropdown option elements
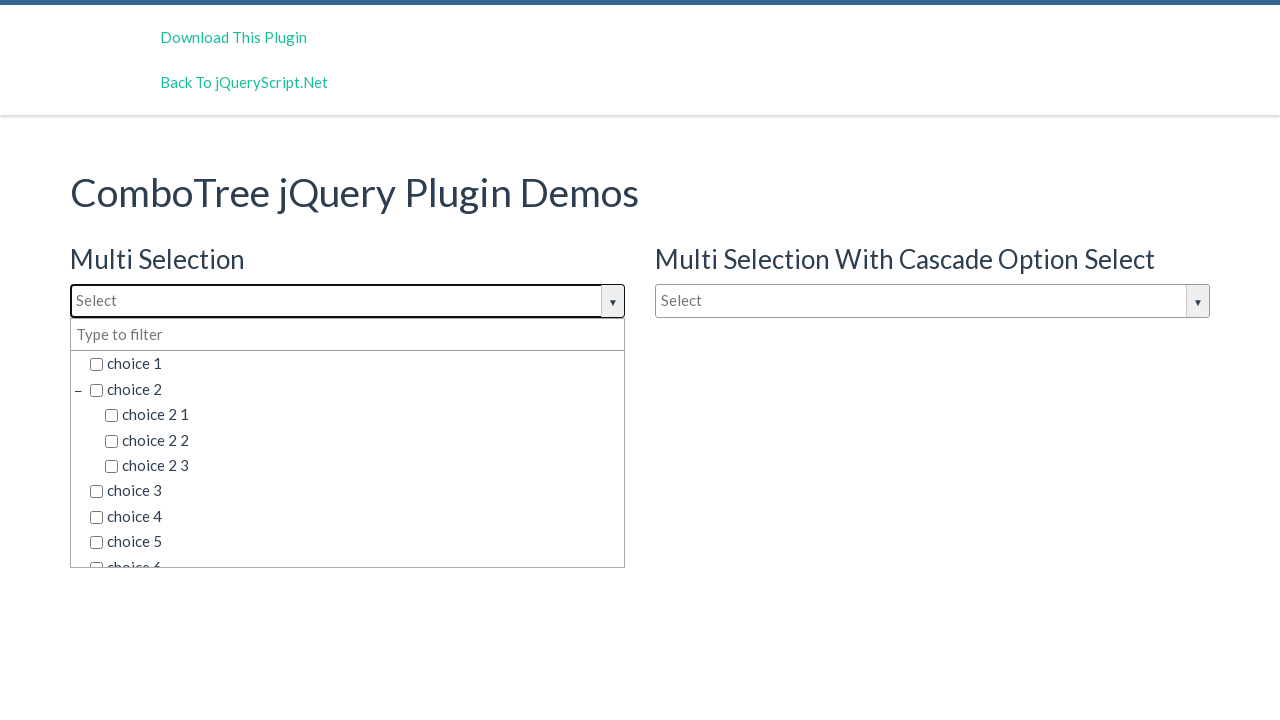

Selected the third option (index 2) from the dropdown at (355, 415) on .comboTreeDropDownContainer li >> nth=2
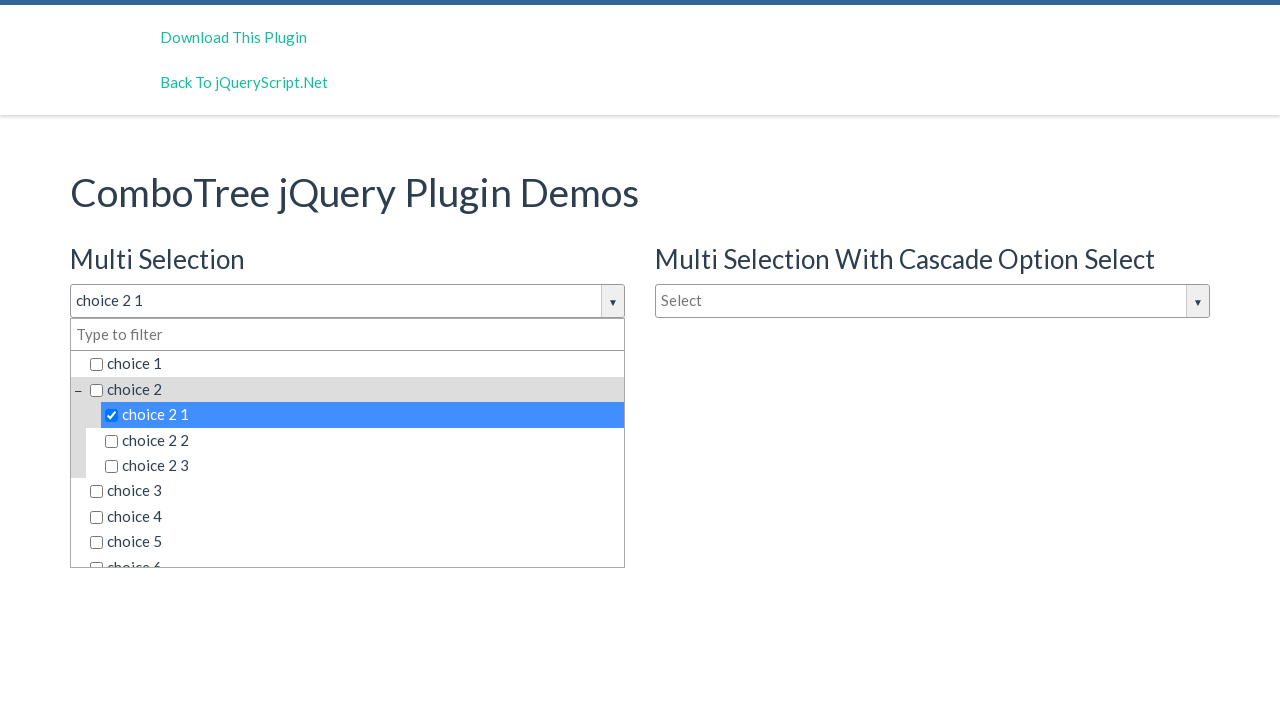

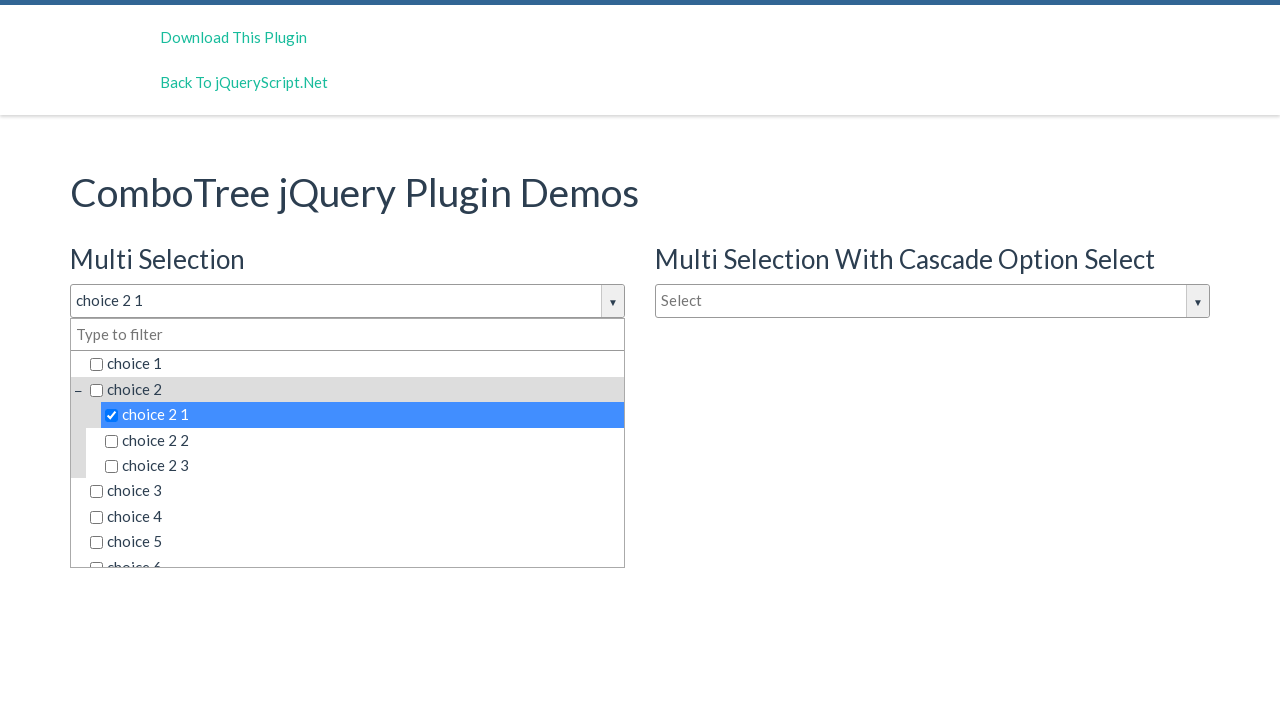